Tests element visibility by checking if various form elements (email textbox, radio button, education textarea) are displayed and interacts with them by filling text and clicking

Starting URL: https://automationfc.github.io/basic-form/index.html

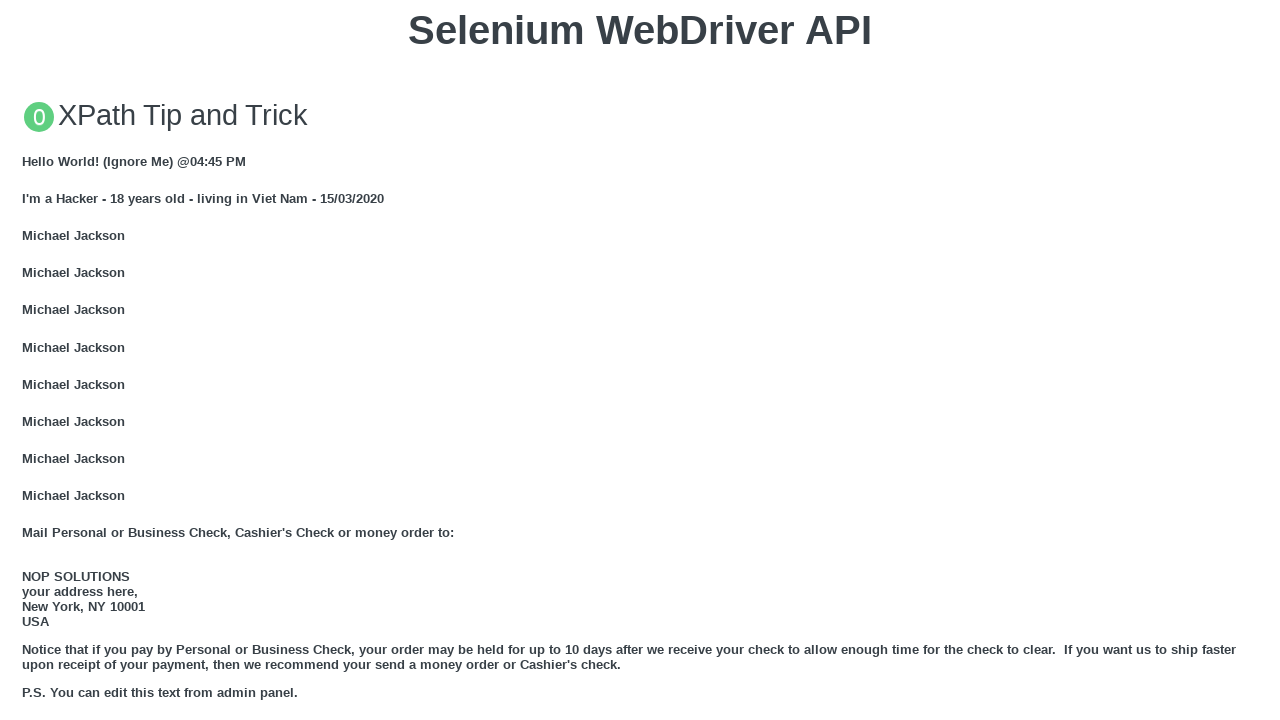

Email textbox is visible and filled with 'Automation Testing' on #mail
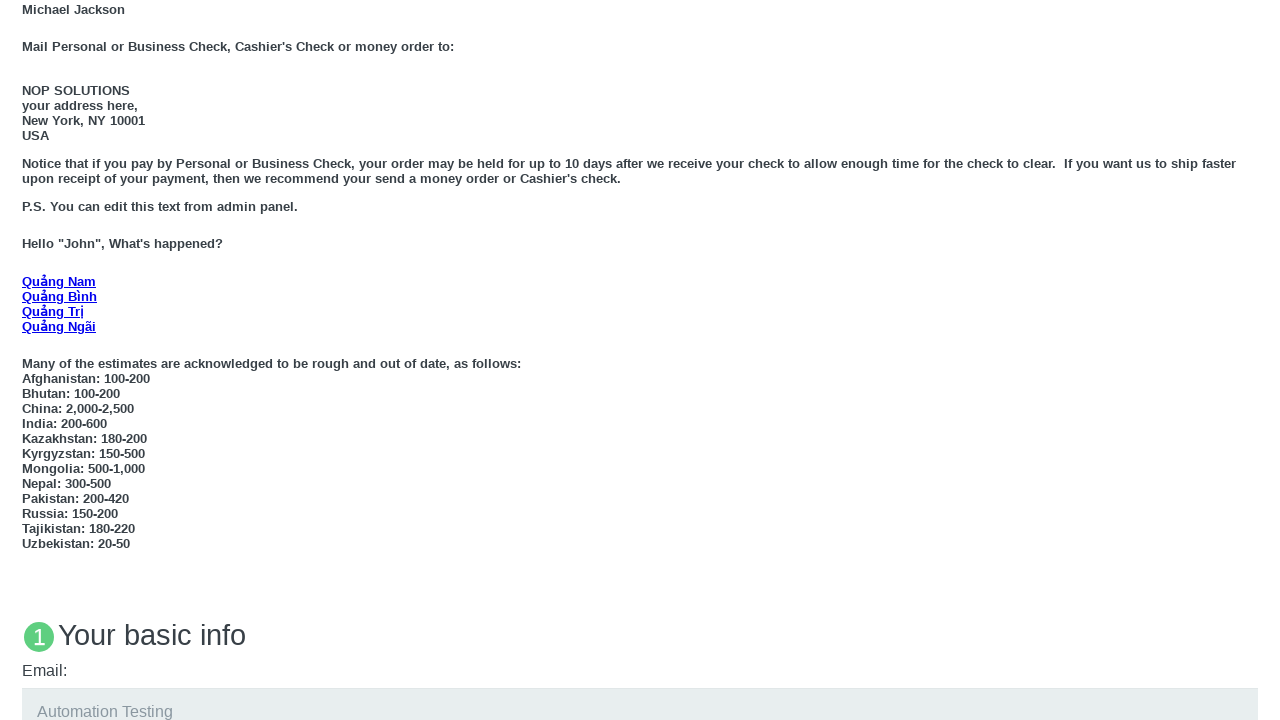

Under 18 radio button label is visible and clicked at (76, 360) on label[for='under_18']
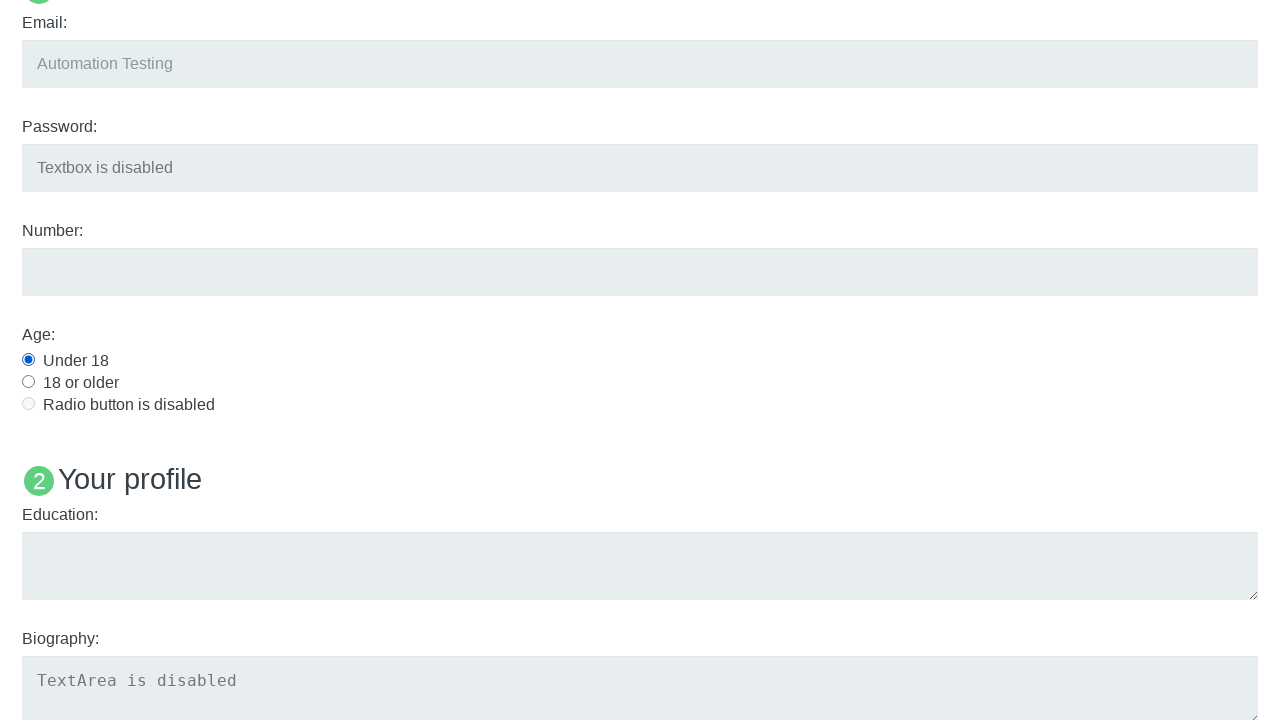

Education textarea is visible and filled with 'Automation Testing' on #edu
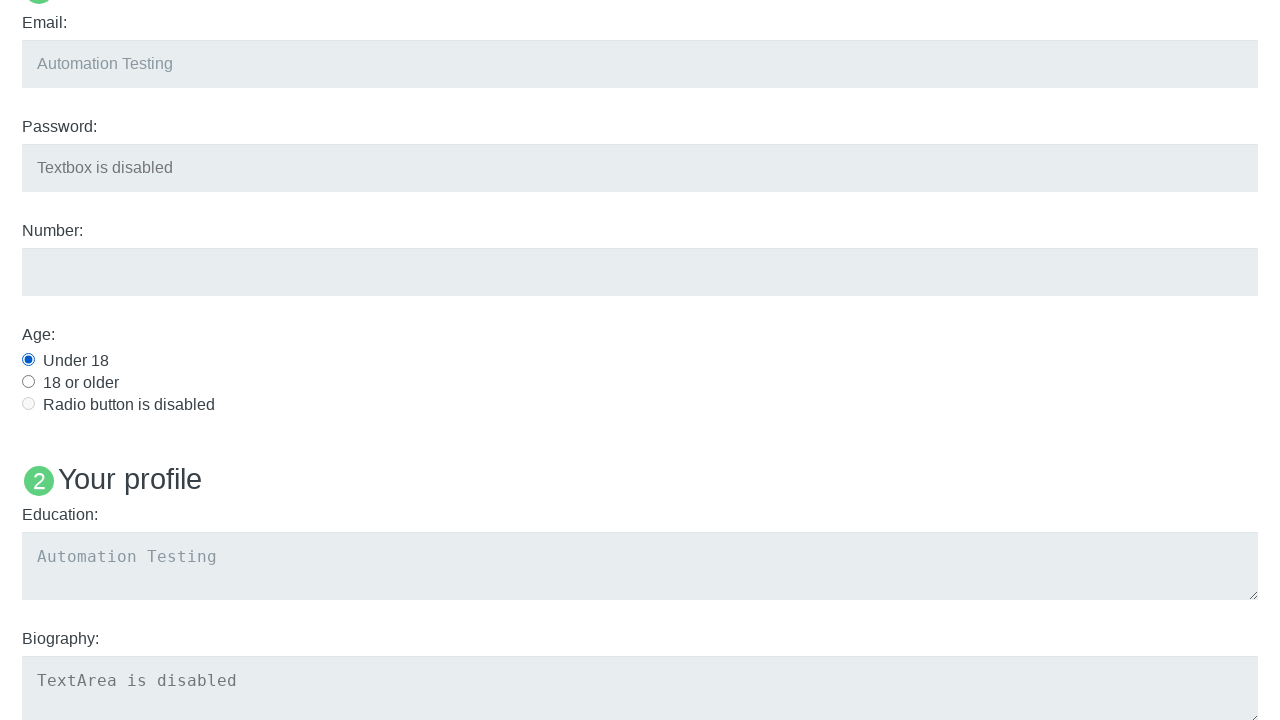

Assertion passed: Email textbox is visible
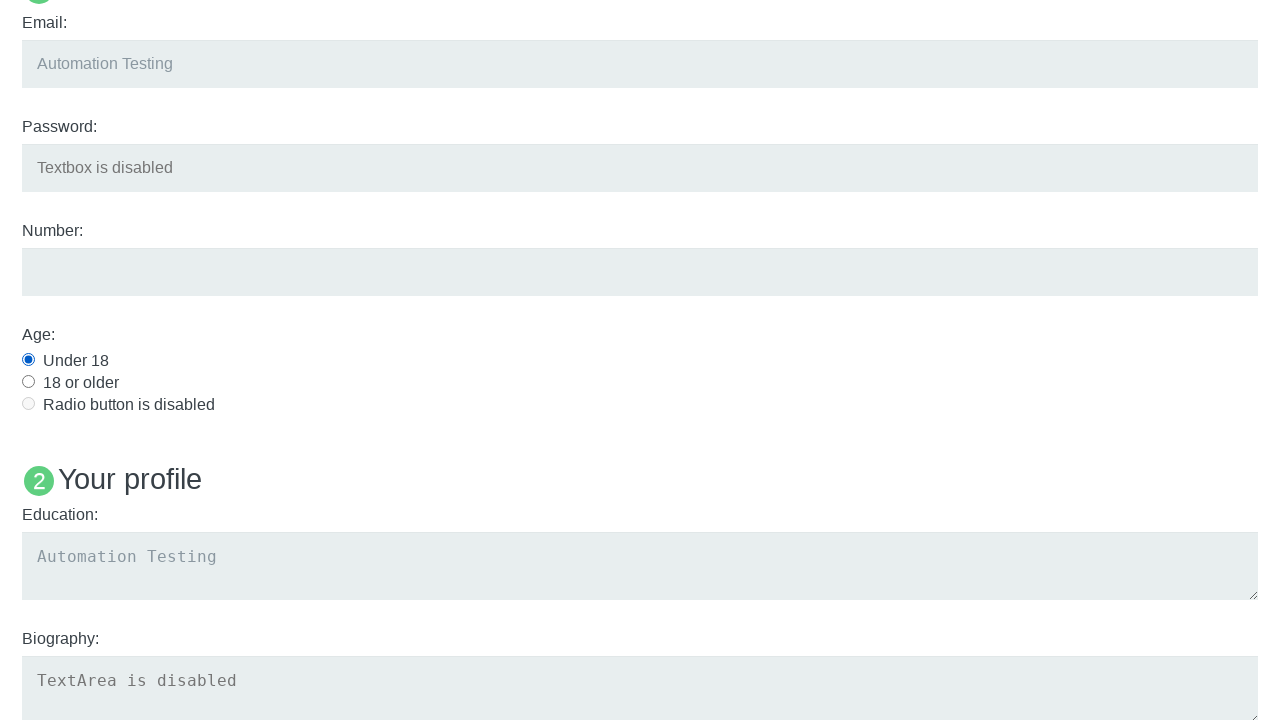

Assertion passed: Under 18 radio button label is visible
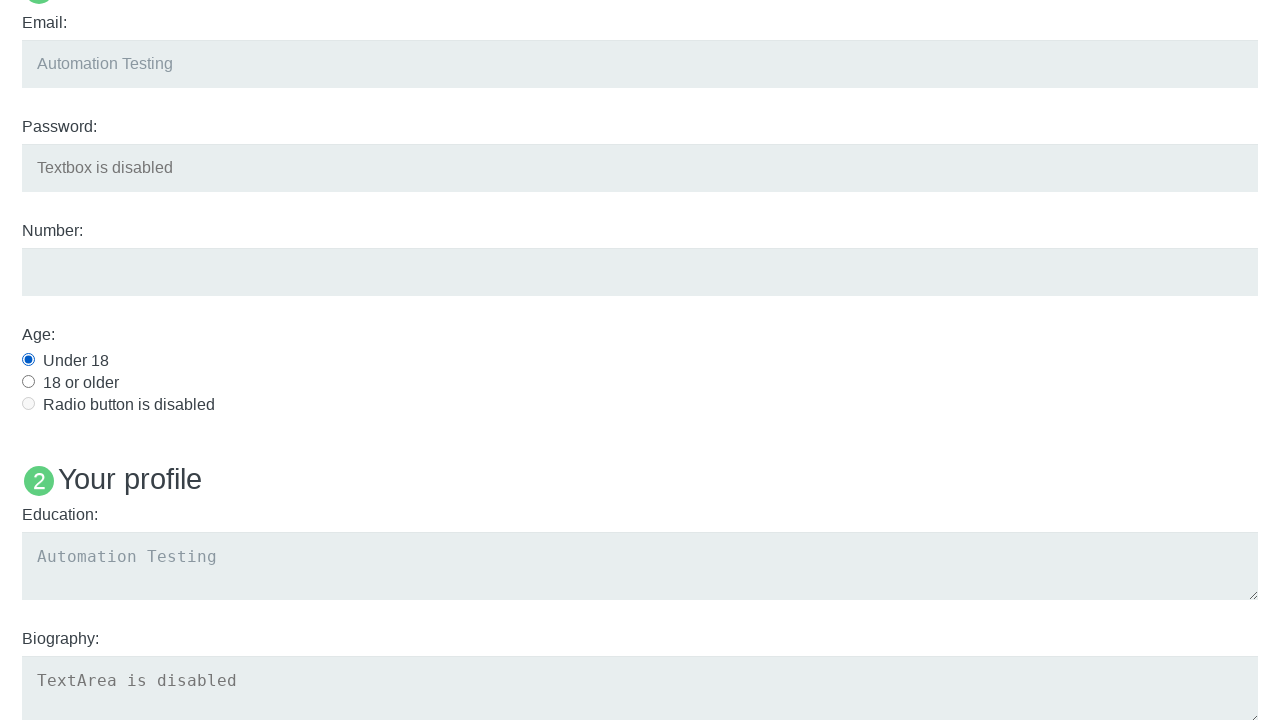

Assertion passed: Education textarea is visible
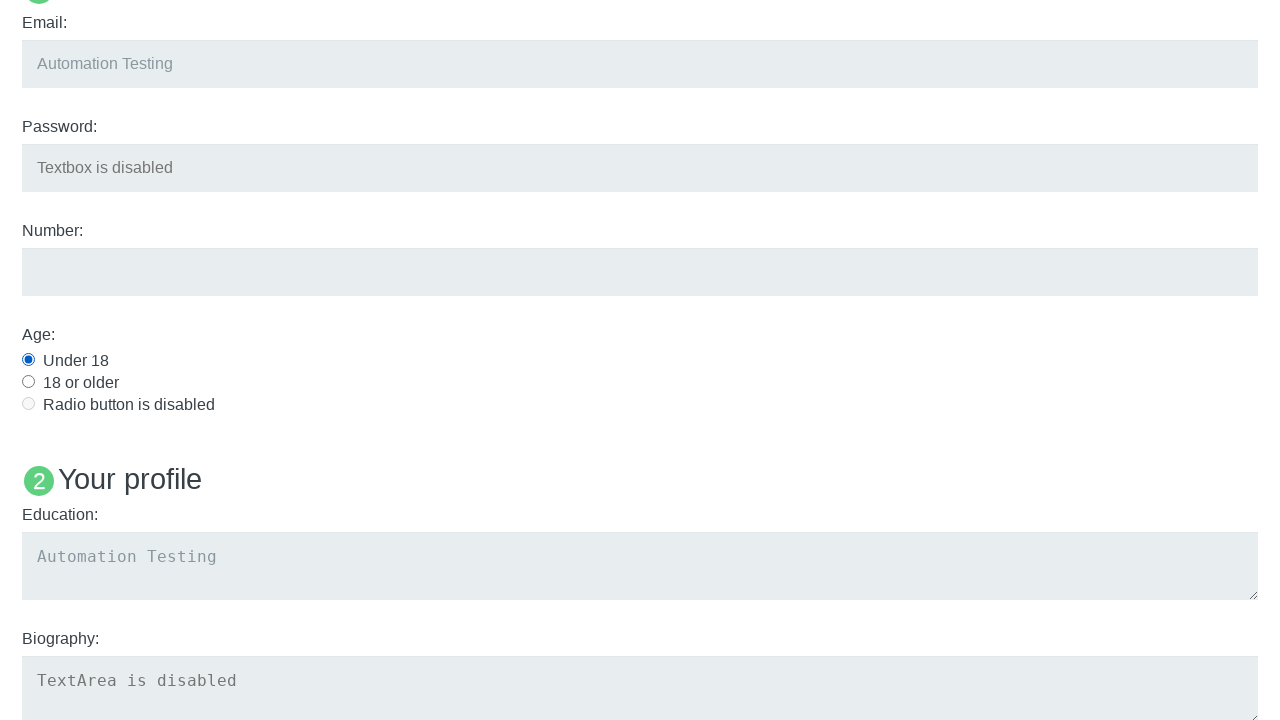

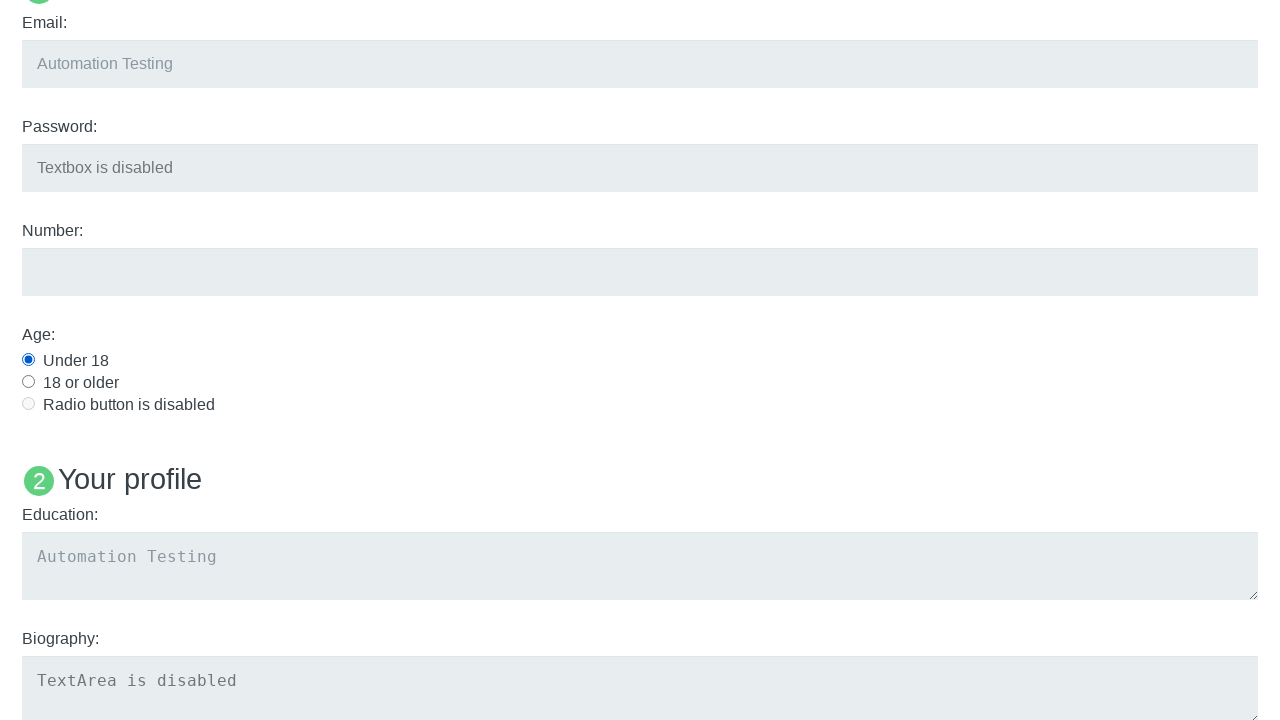